Tests clearing the complete state of all items by checking and unchecking toggle-all.

Starting URL: https://demo.playwright.dev/todomvc

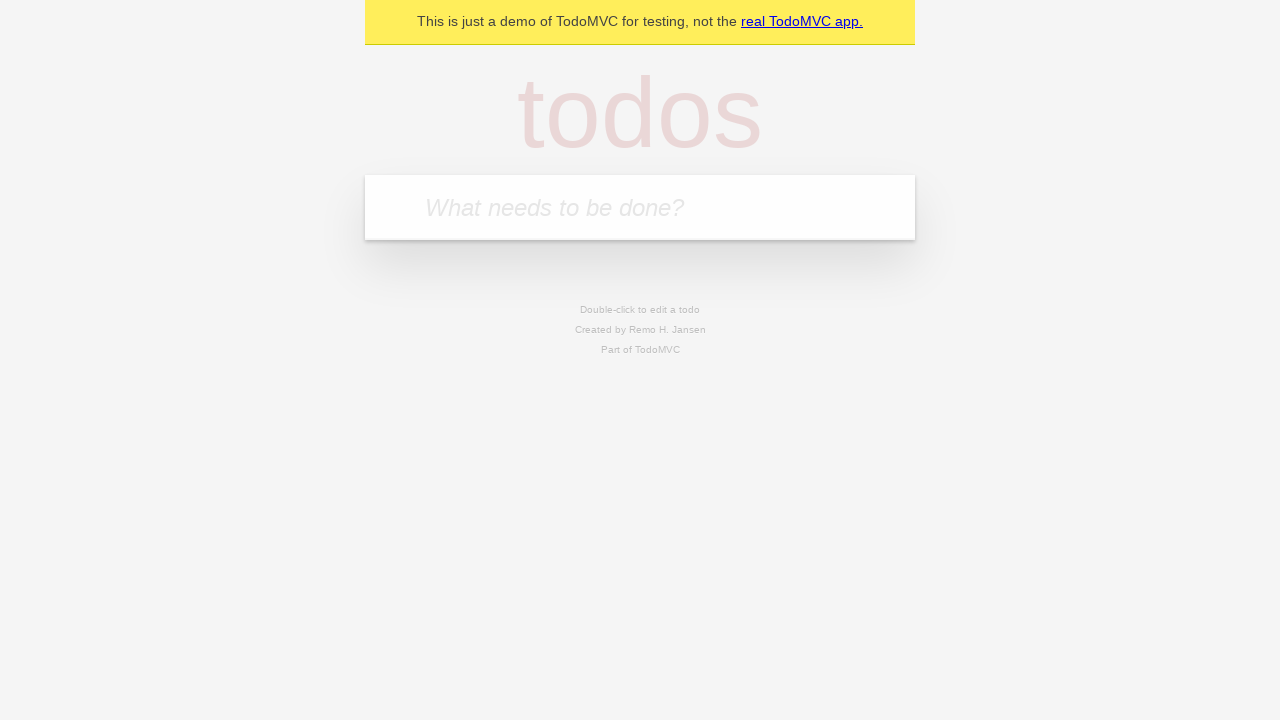

Filled new todo field with 'buy some cheese' on .new-todo
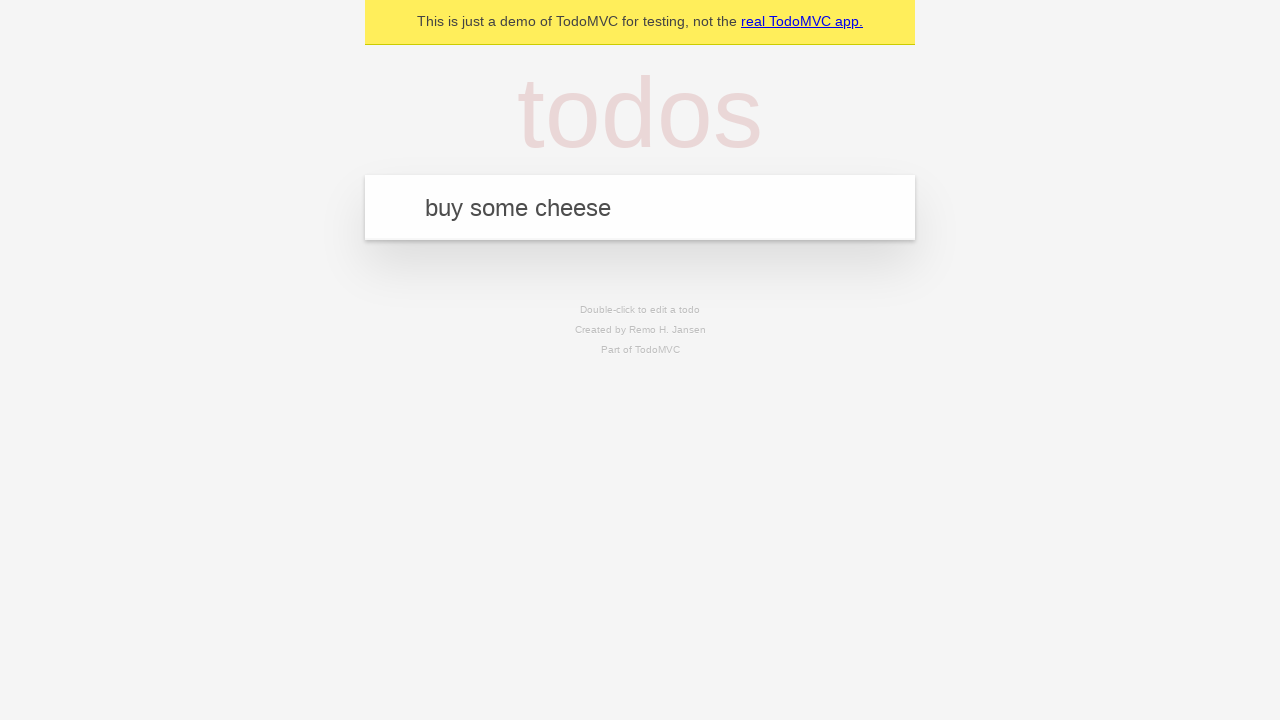

Pressed Enter to add first todo on .new-todo
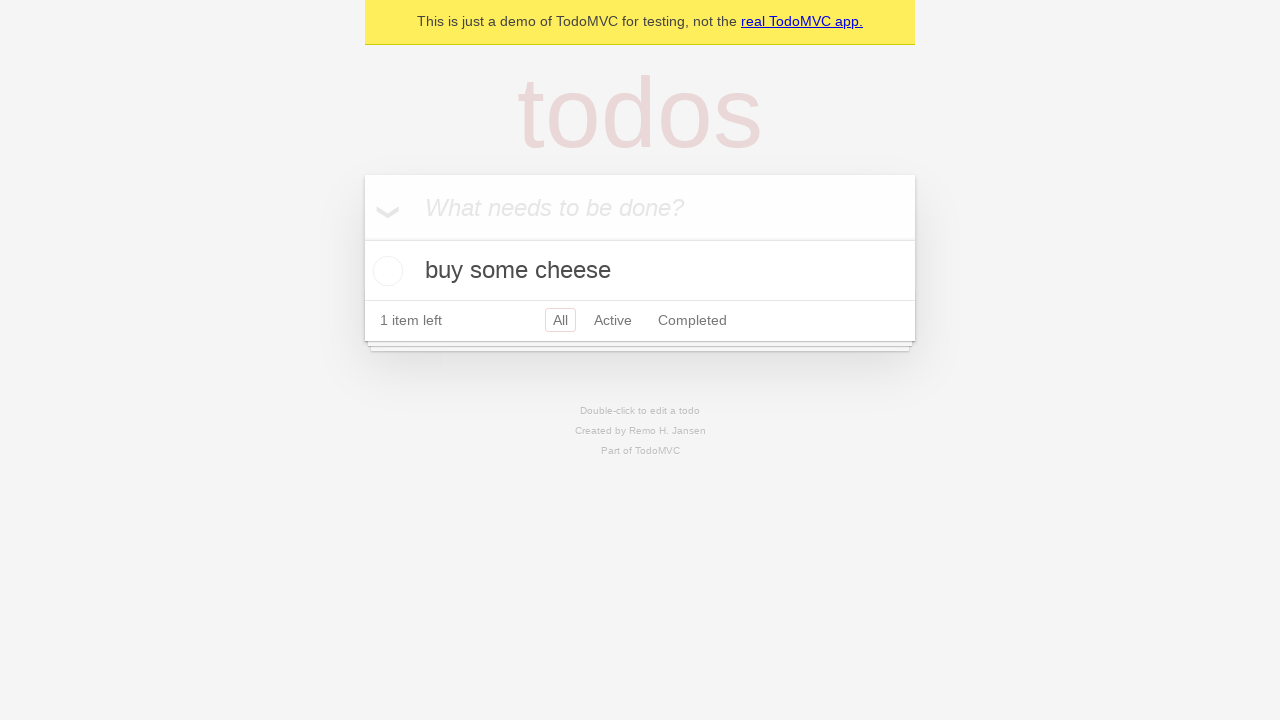

Filled new todo field with 'feed the cat' on .new-todo
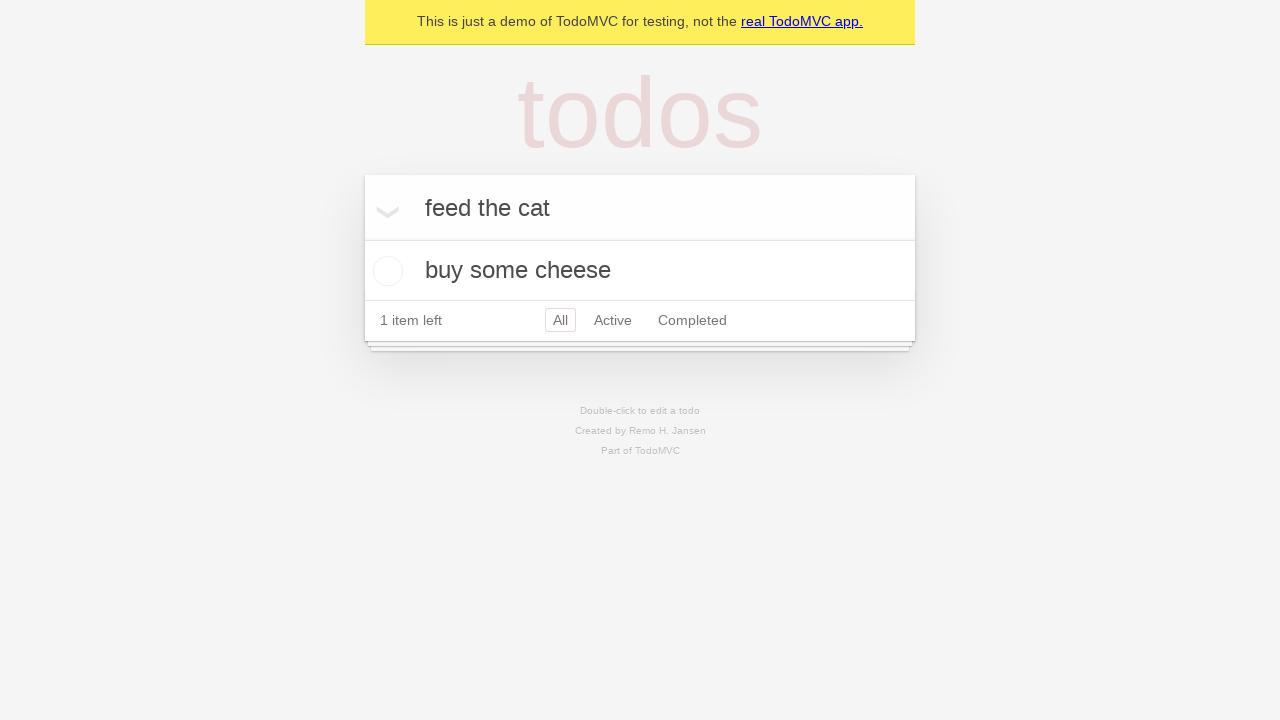

Pressed Enter to add second todo on .new-todo
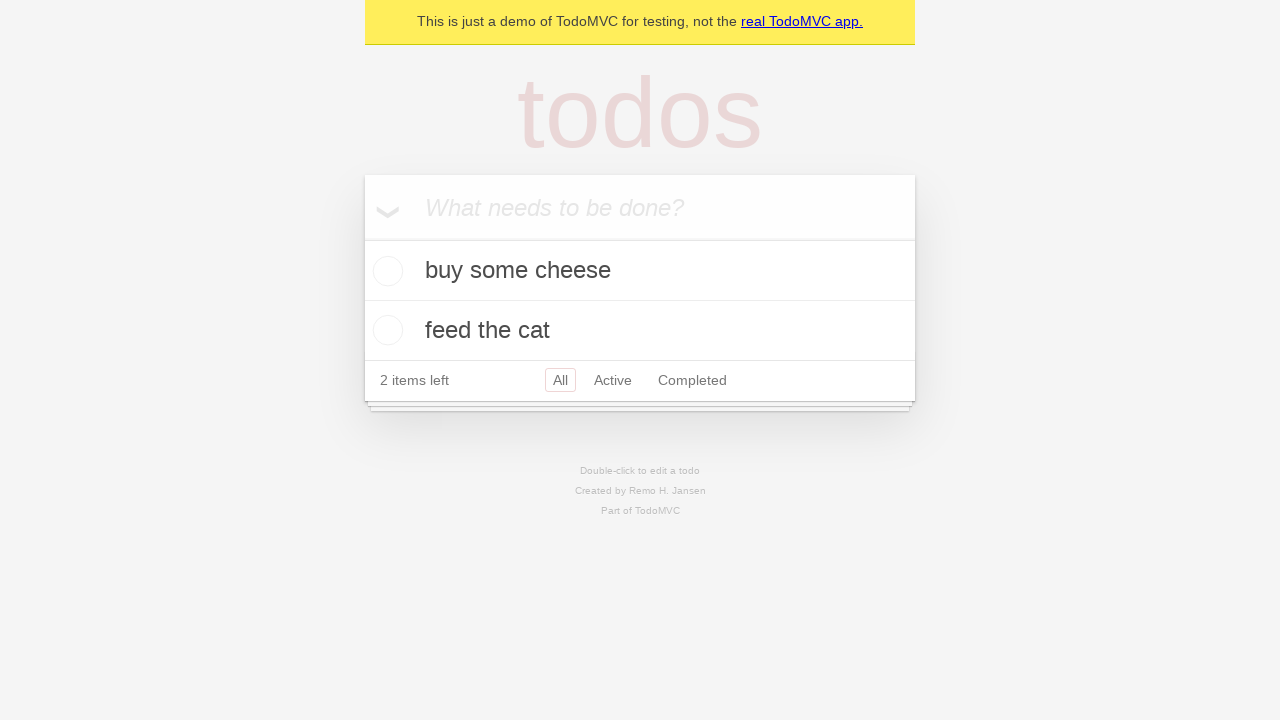

Filled new todo field with 'book a doctors appointment' on .new-todo
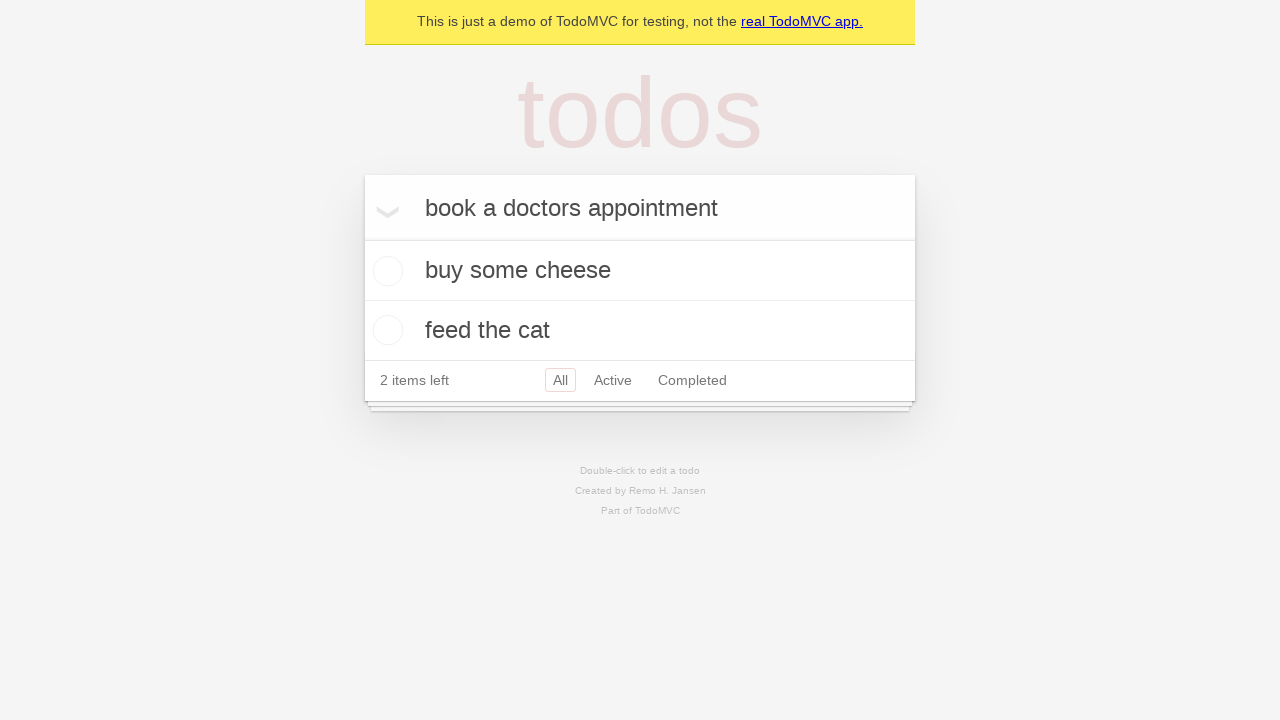

Pressed Enter to add third todo on .new-todo
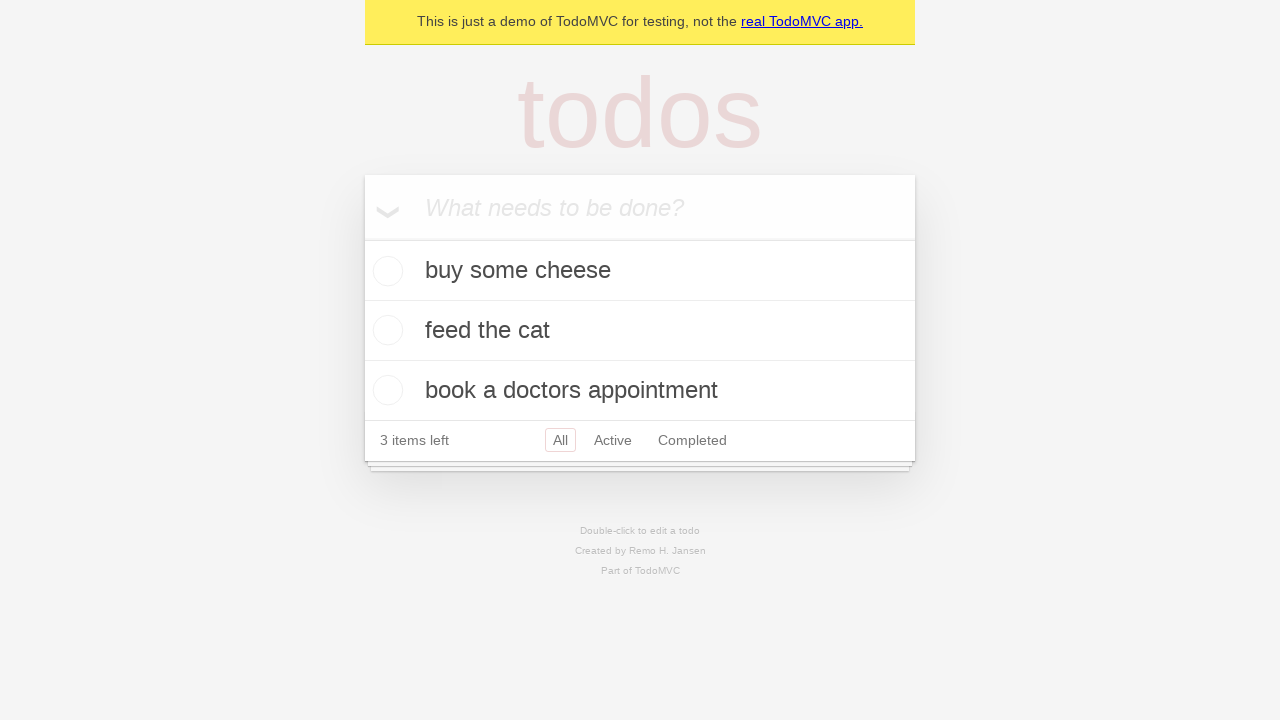

Waited for all three todos to load
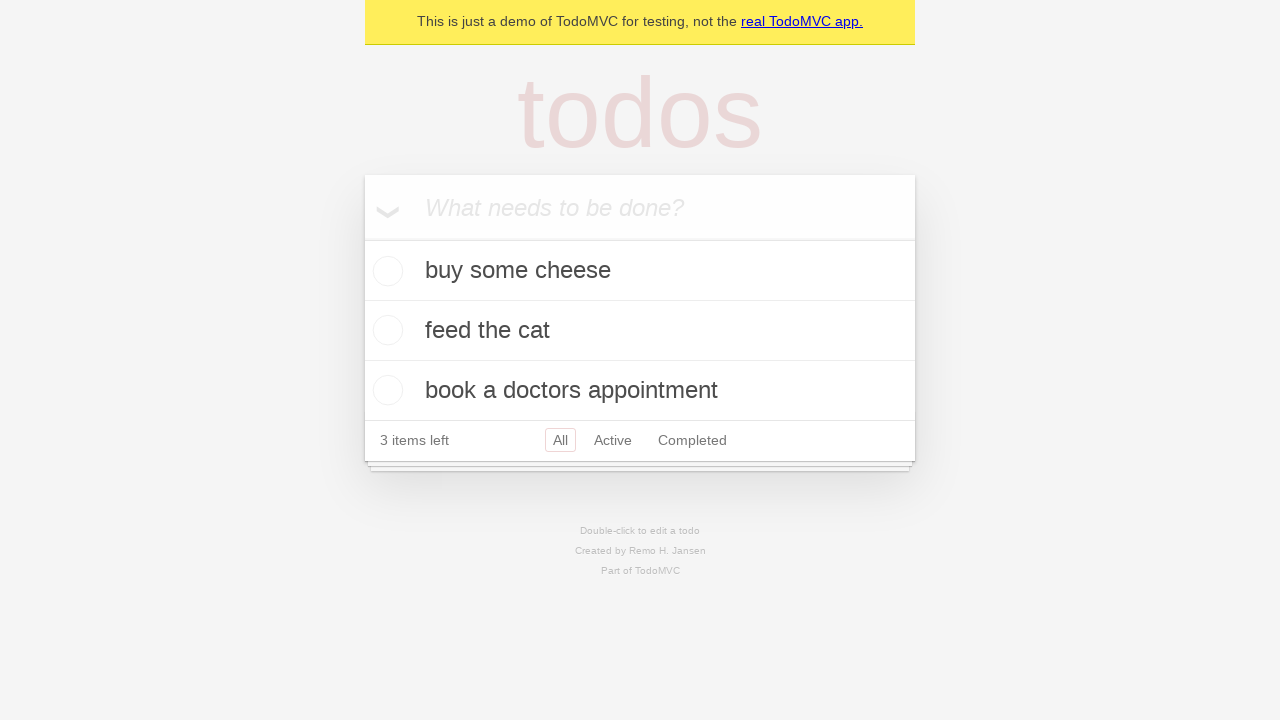

Checked toggle-all to mark all todos as complete at (362, 238) on .toggle-all
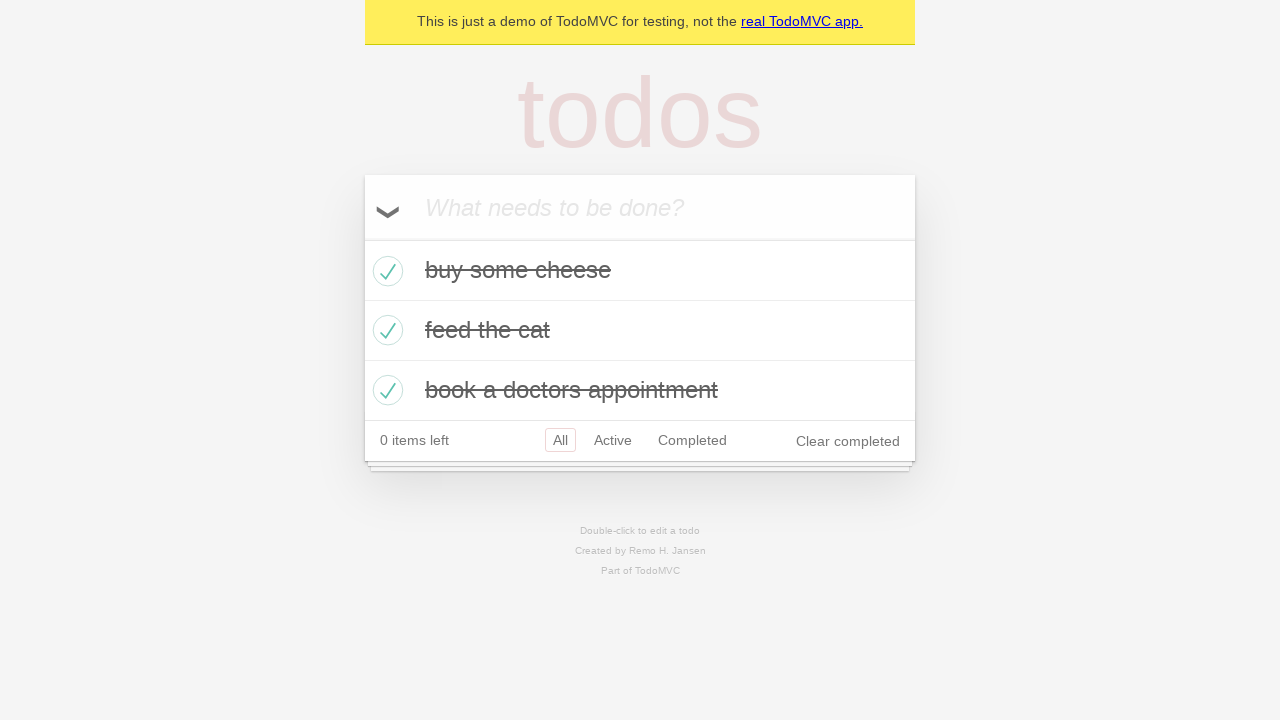

Unchecked toggle-all to clear complete state of all todos at (362, 238) on .toggle-all
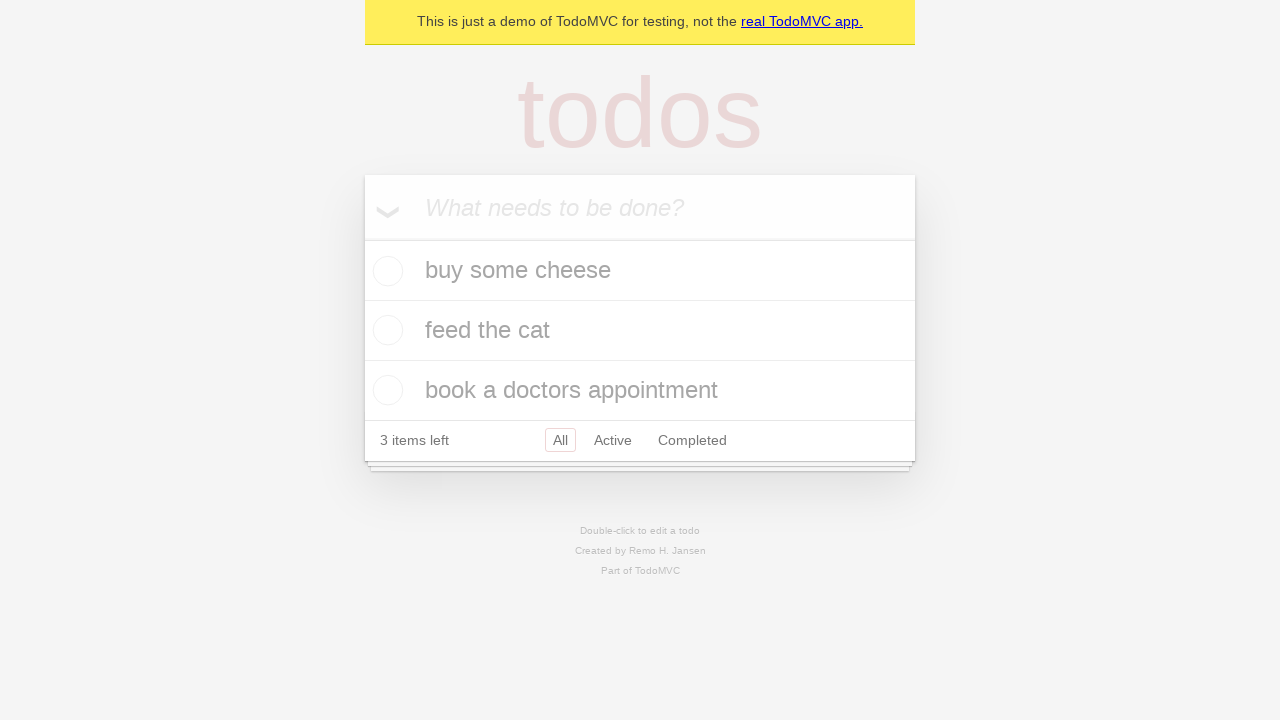

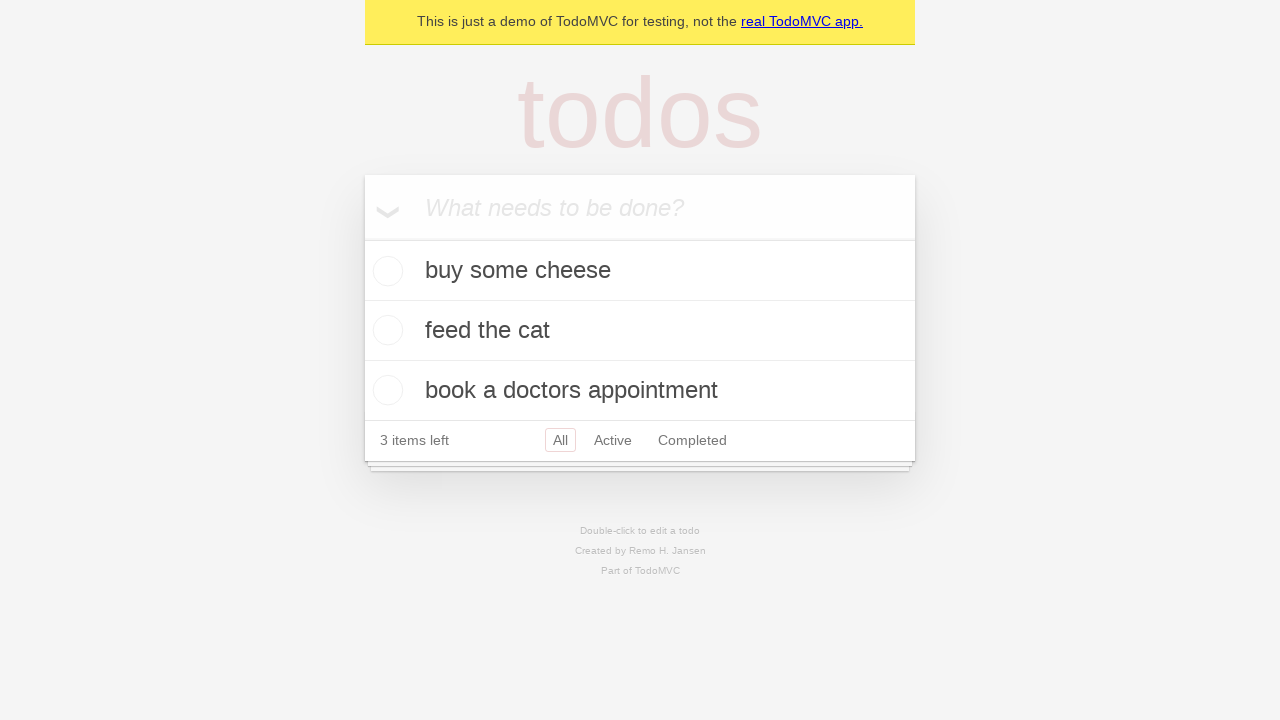